Tests various button interactions on a demo page including double-click, right-click, and regular click actions, verifying that appropriate messages appear after each action

Starting URL: https://demoqa.com/buttons

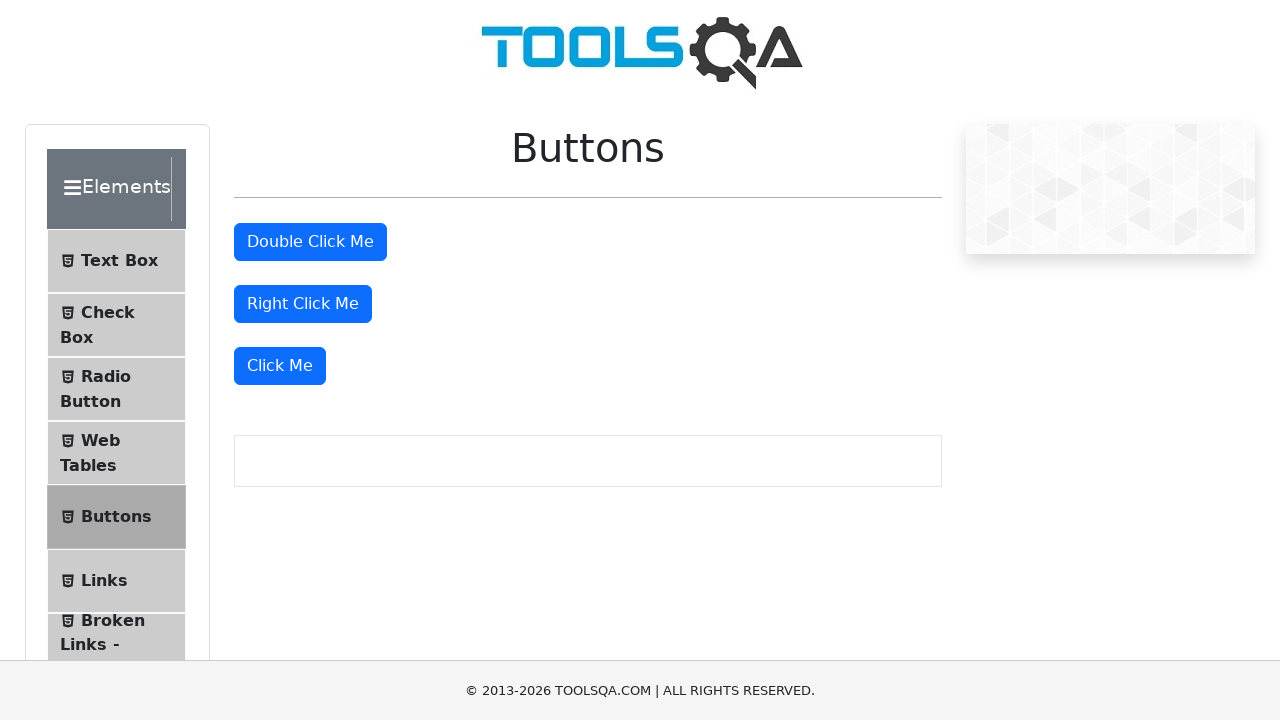

Double-clicked the double-click button at (310, 242) on button#doubleClickBtn
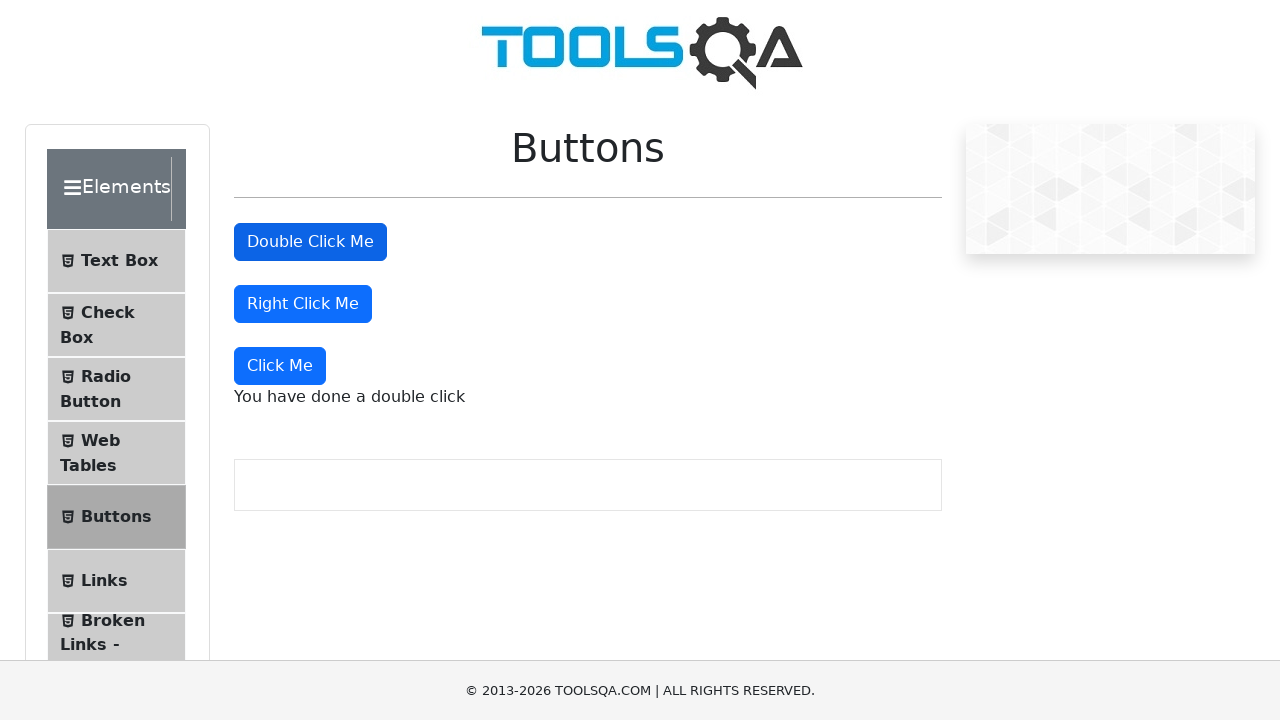

Double-click message appeared
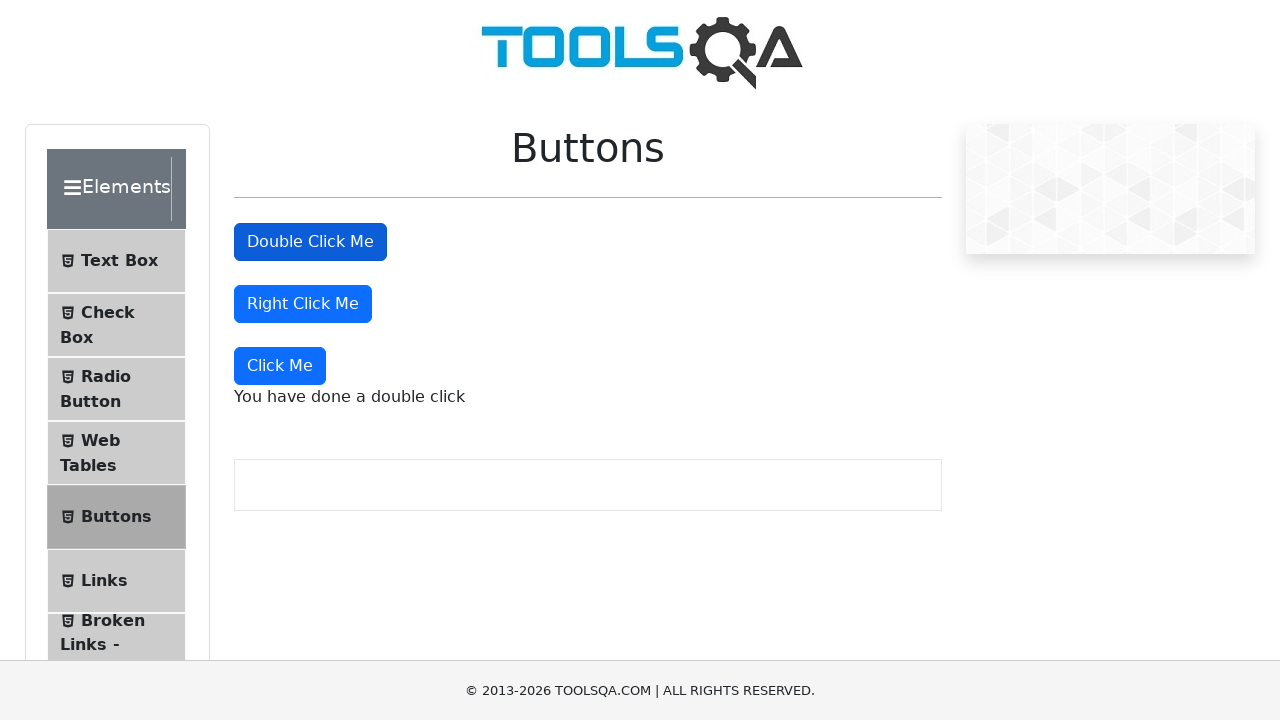

Right-clicked the right-click button at (303, 304) on button#rightClickBtn
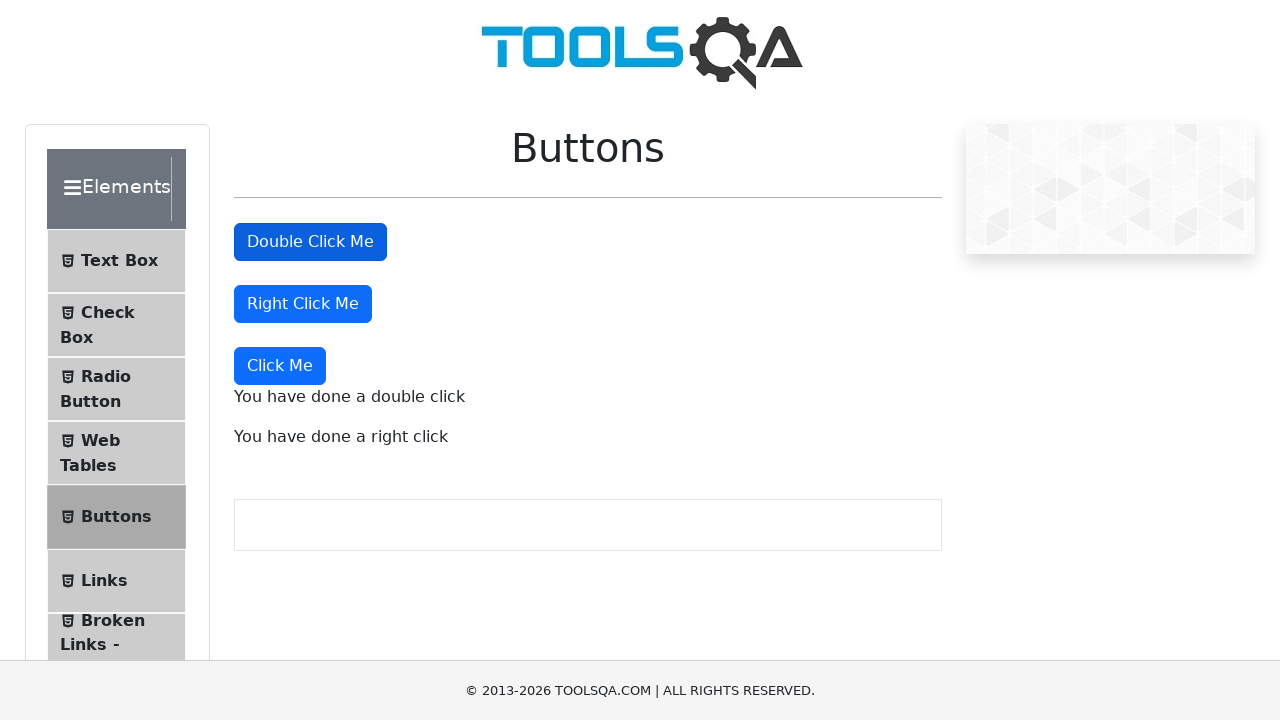

Right-click message appeared
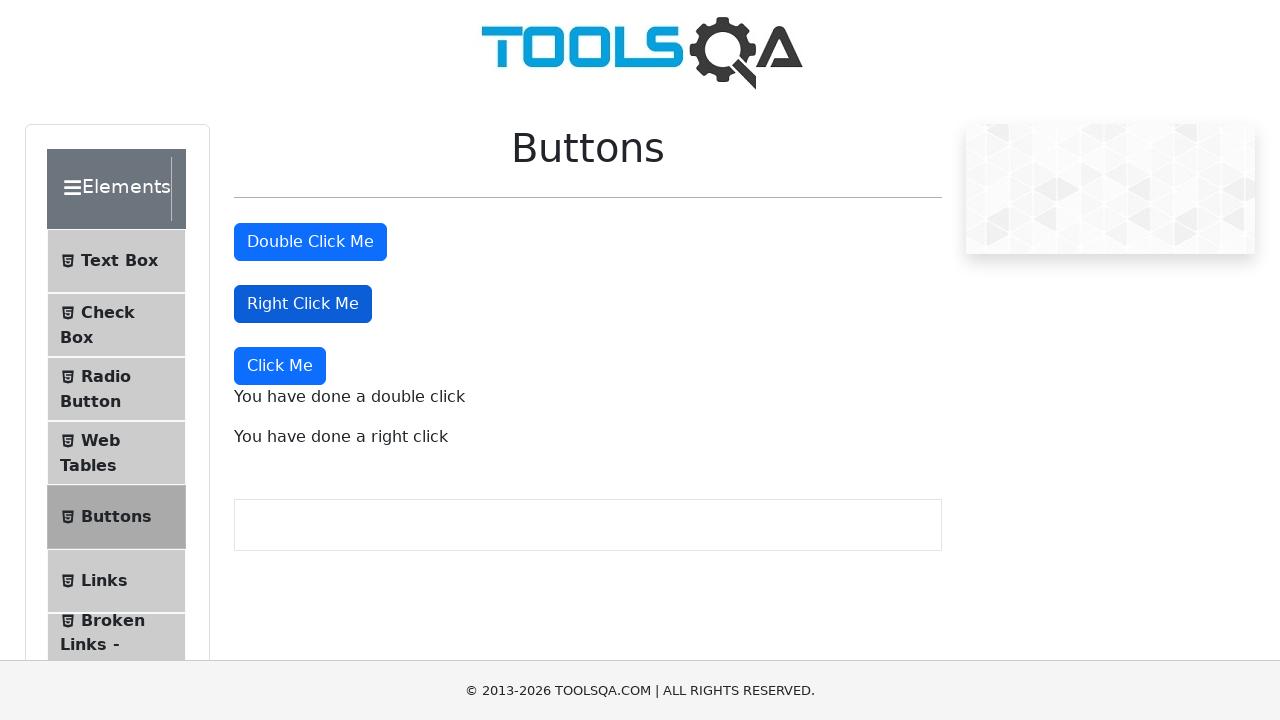

Clicked the 'Click Me' button at (280, 366) on xpath=//button[text()='Click Me']
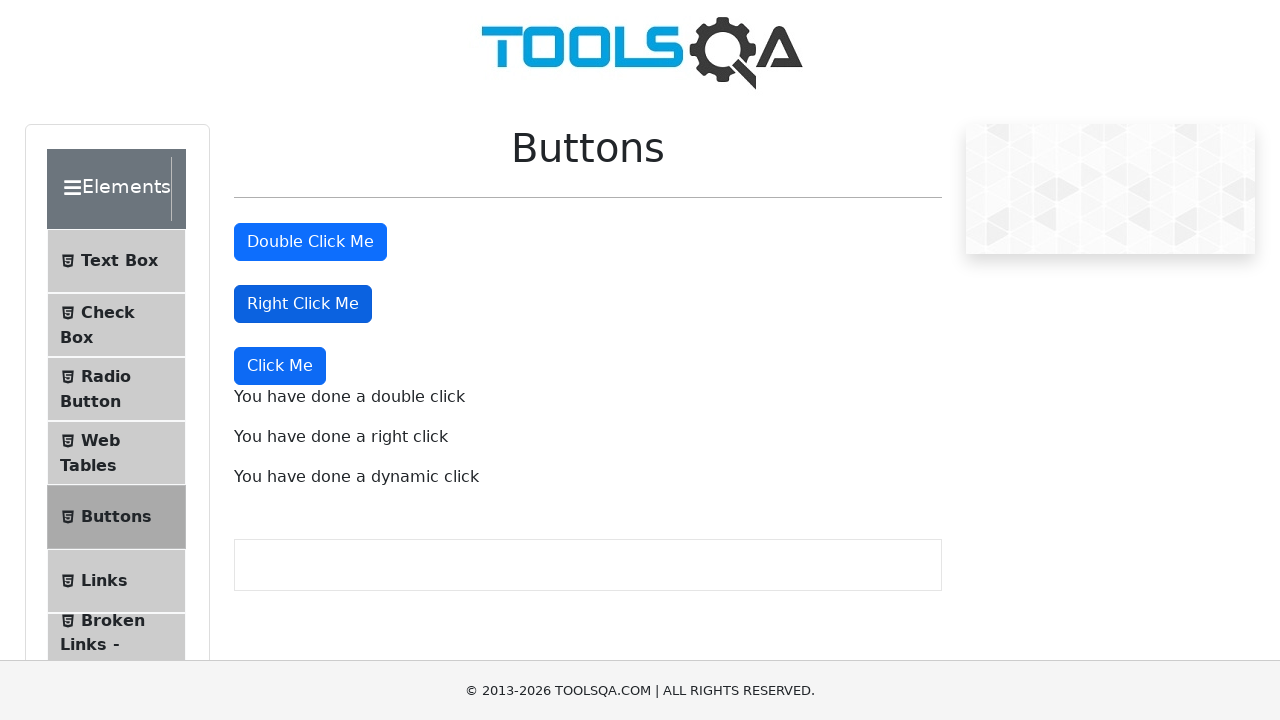

Click message appeared
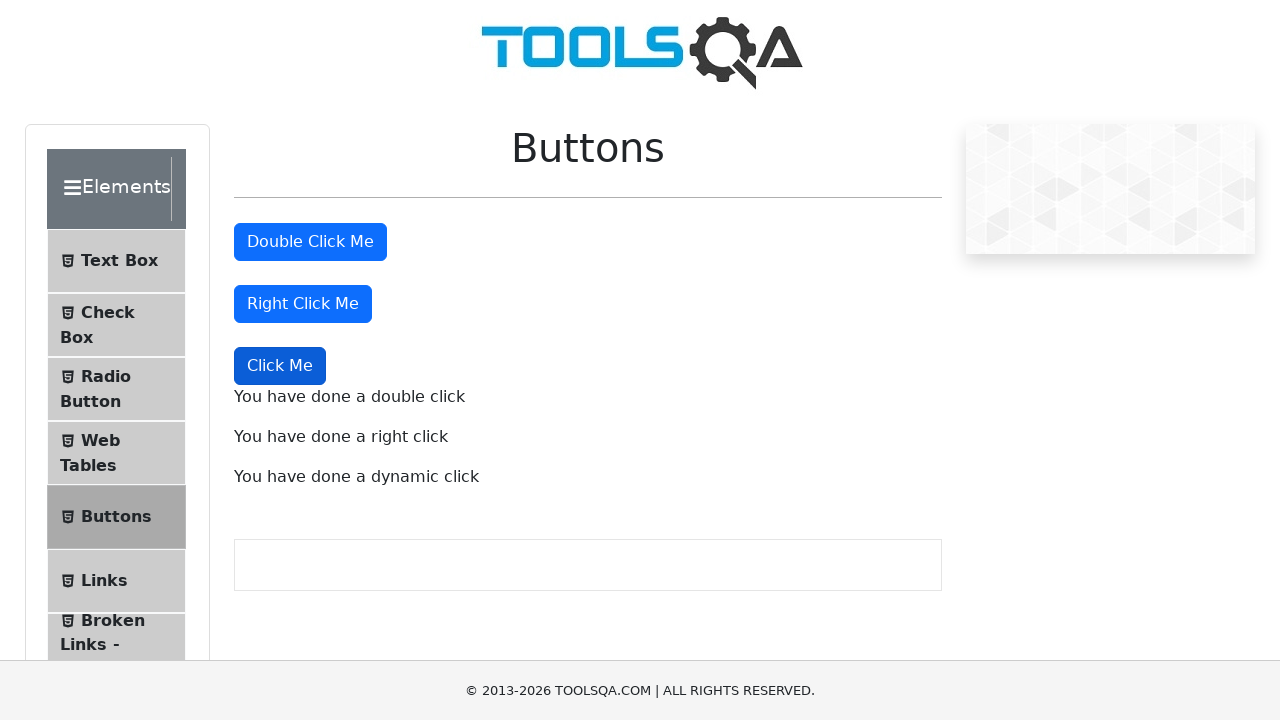

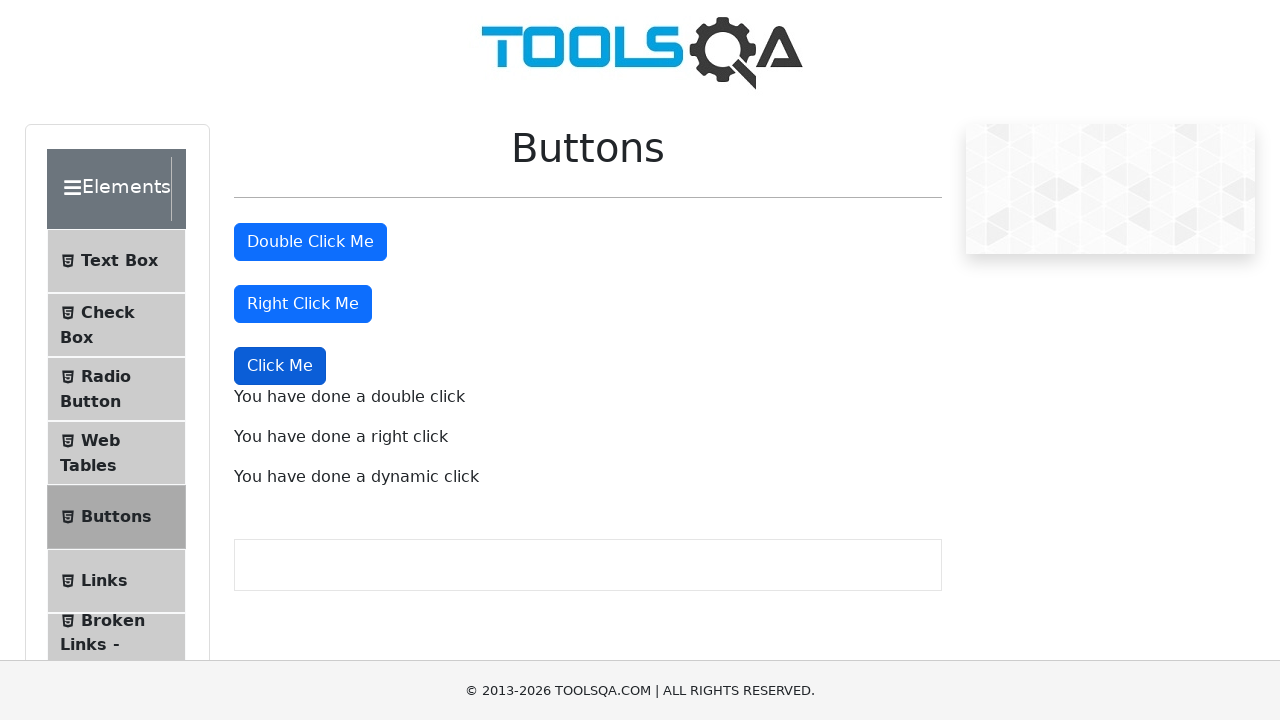